Tests a download progress bar demo by clicking the download button and waiting for the progress to complete

Starting URL: https://jqueryui.com/resources/demos/progressbar/download.html

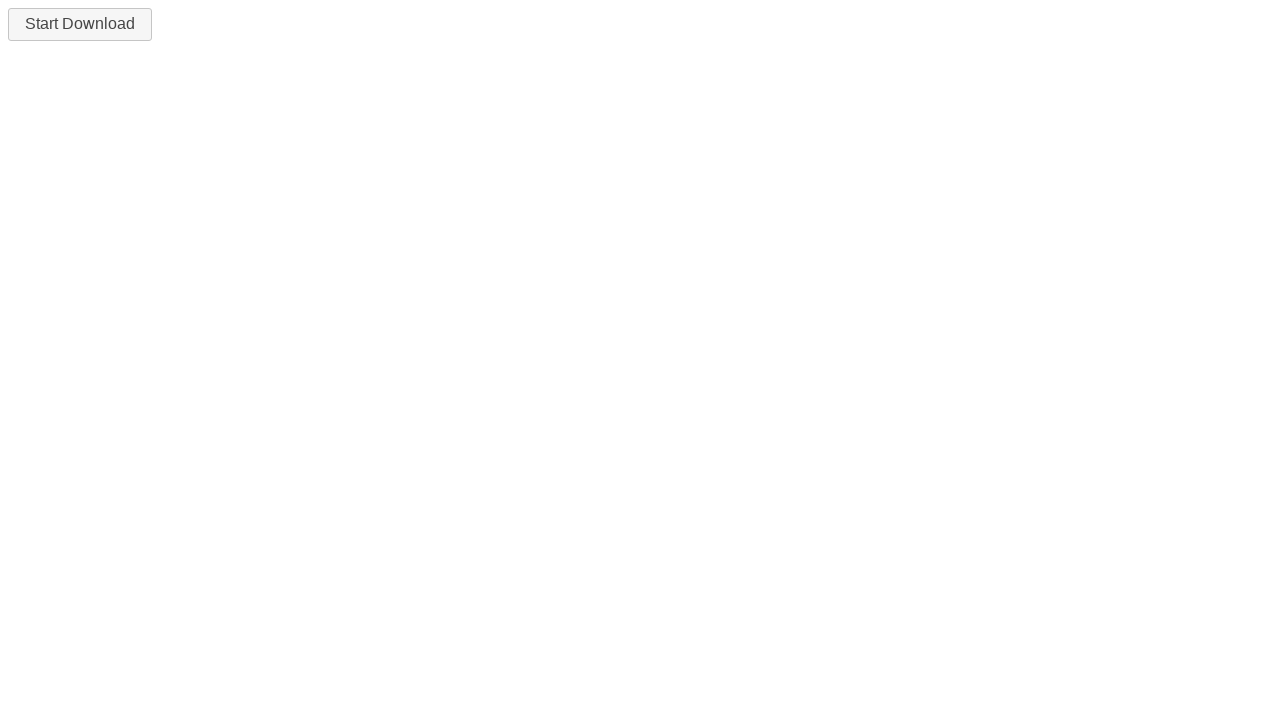

Navigated to jQuery UI progressbar download demo page
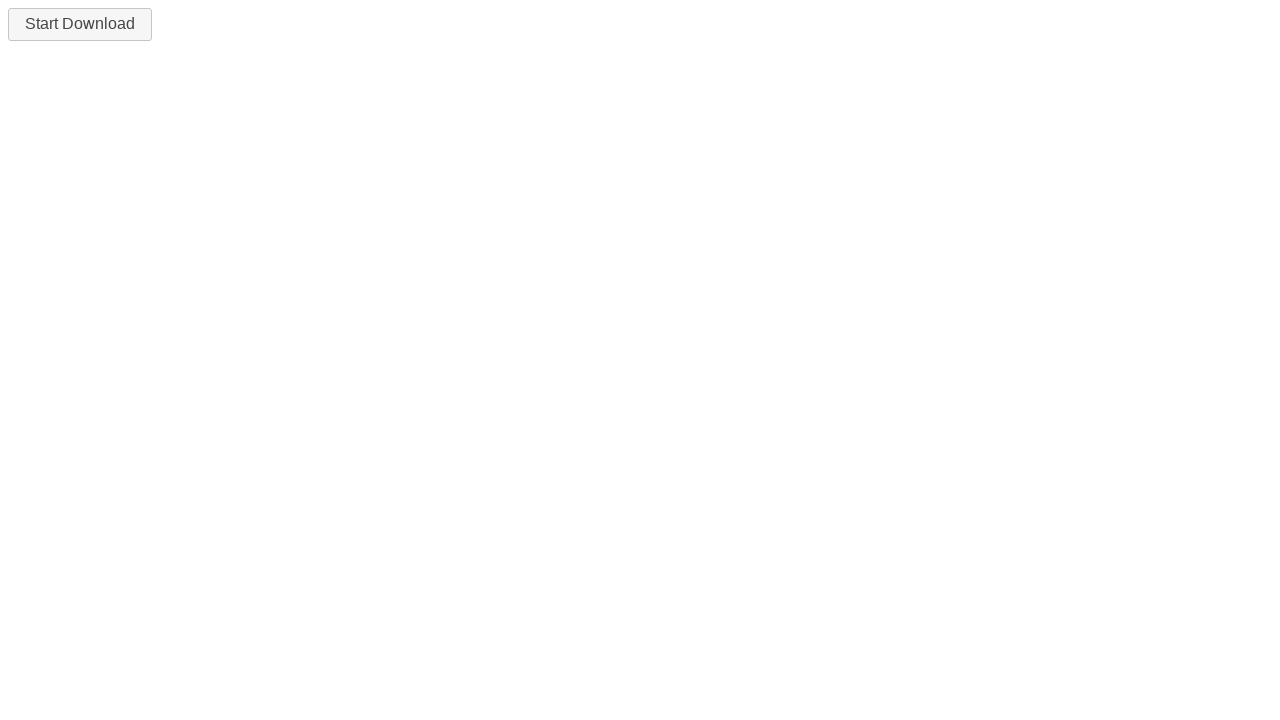

Clicked the download button to start progress at (80, 24) on #downloadButton
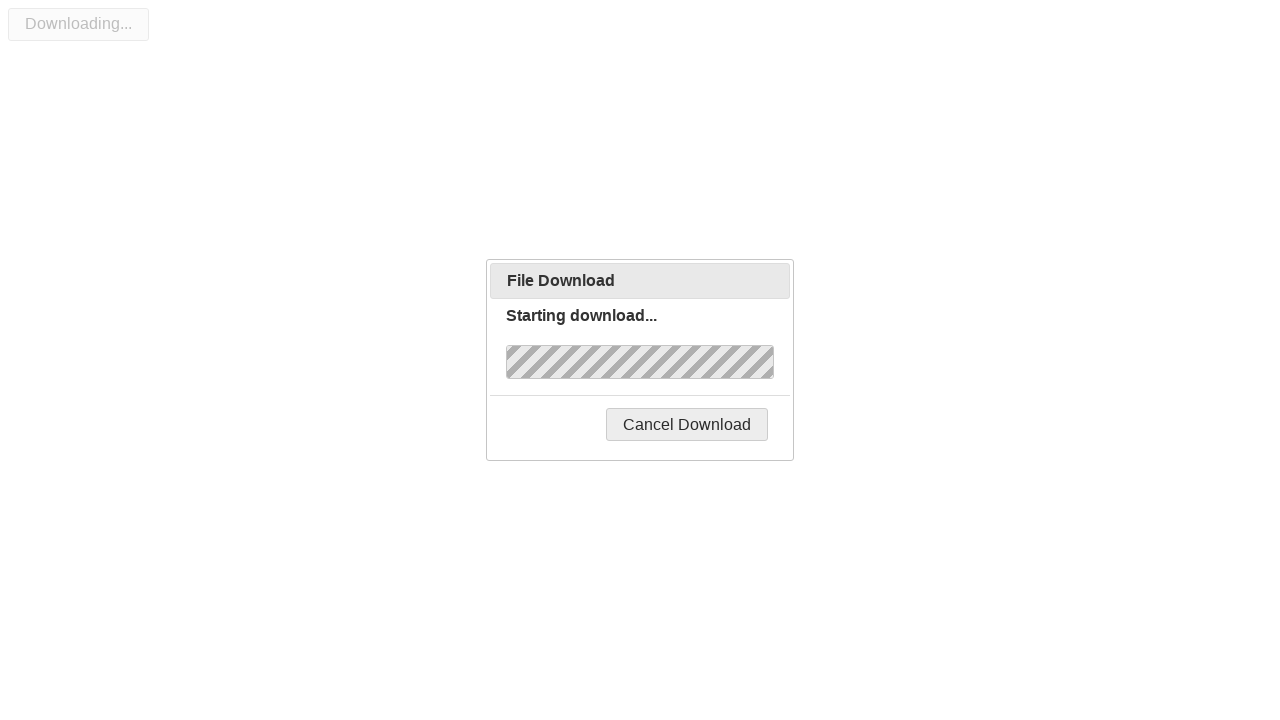

Progress bar completed successfully
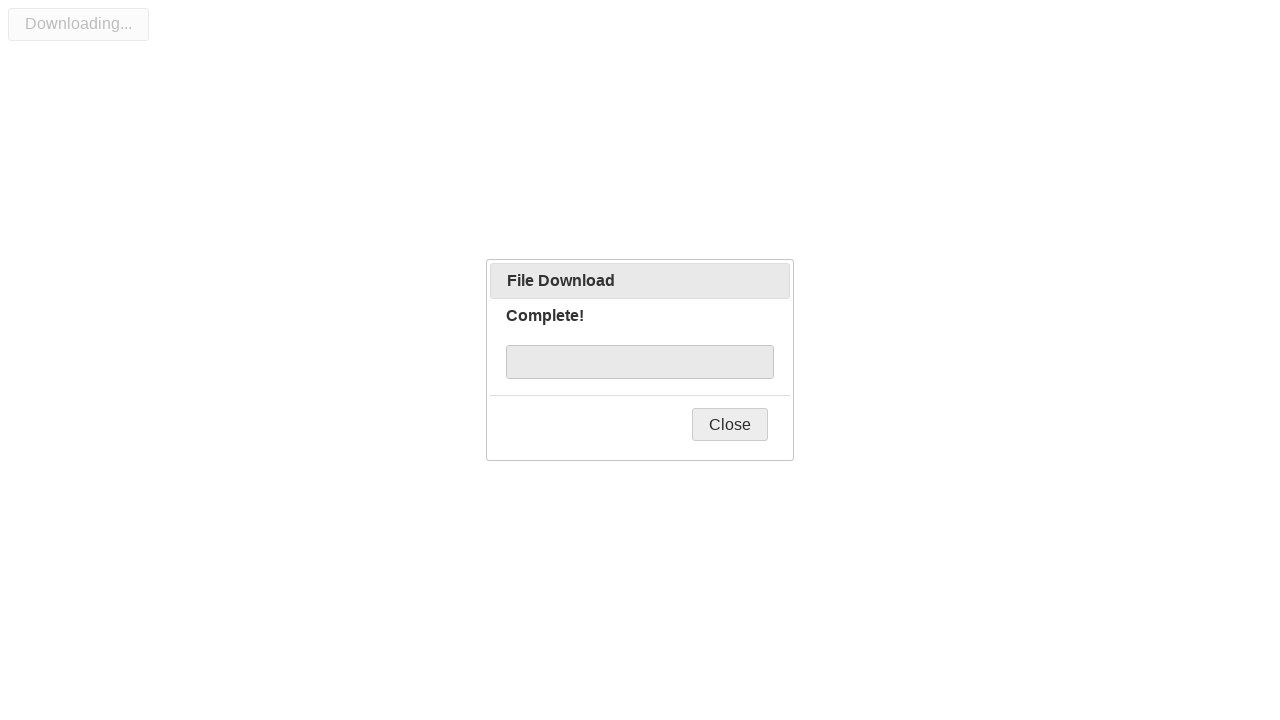

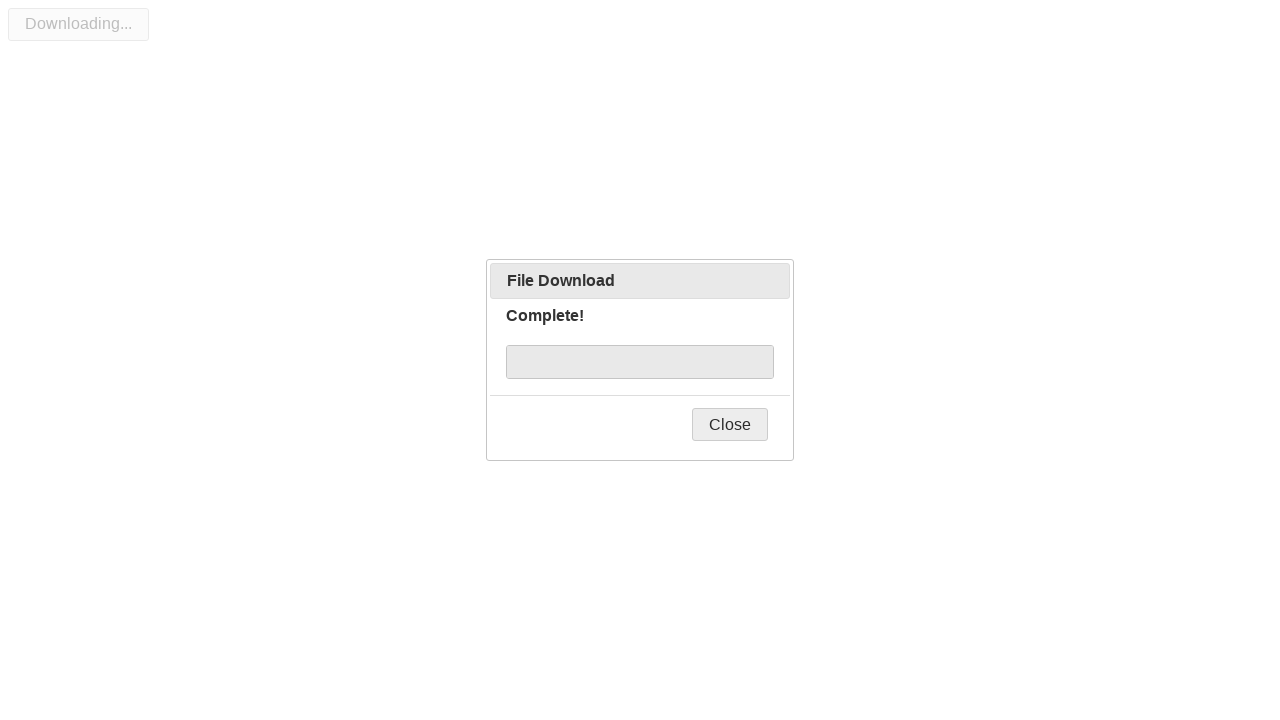